Tests iframe handling by switching to a frame on the DemoQA frames page and reading the heading text within the frame

Starting URL: https://demoqa.com/frames

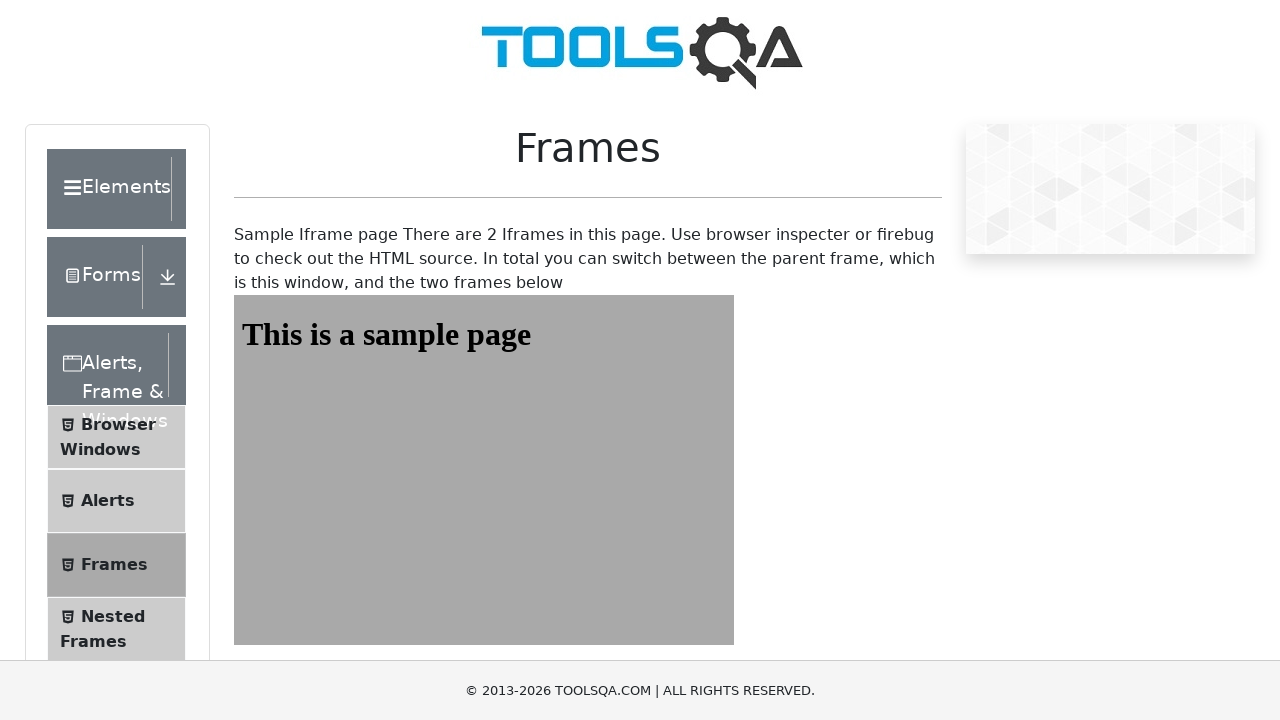

Navigated to DemoQA frames page
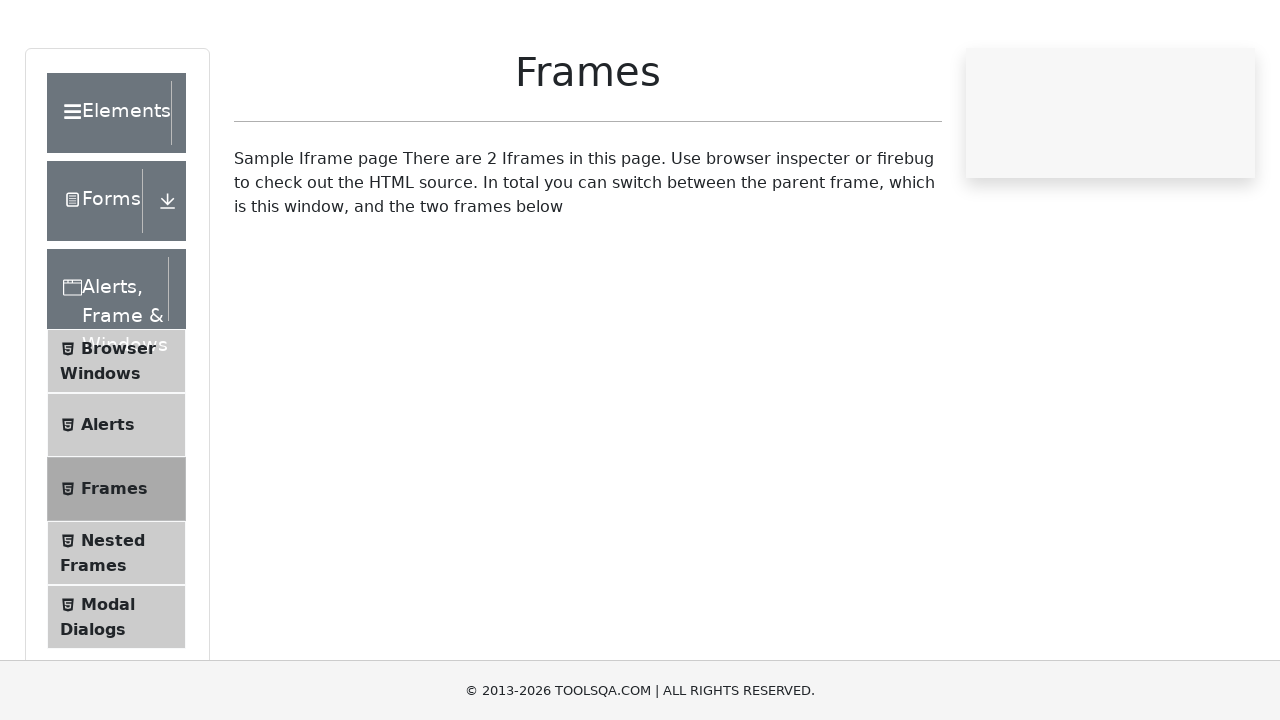

Located frame2 element
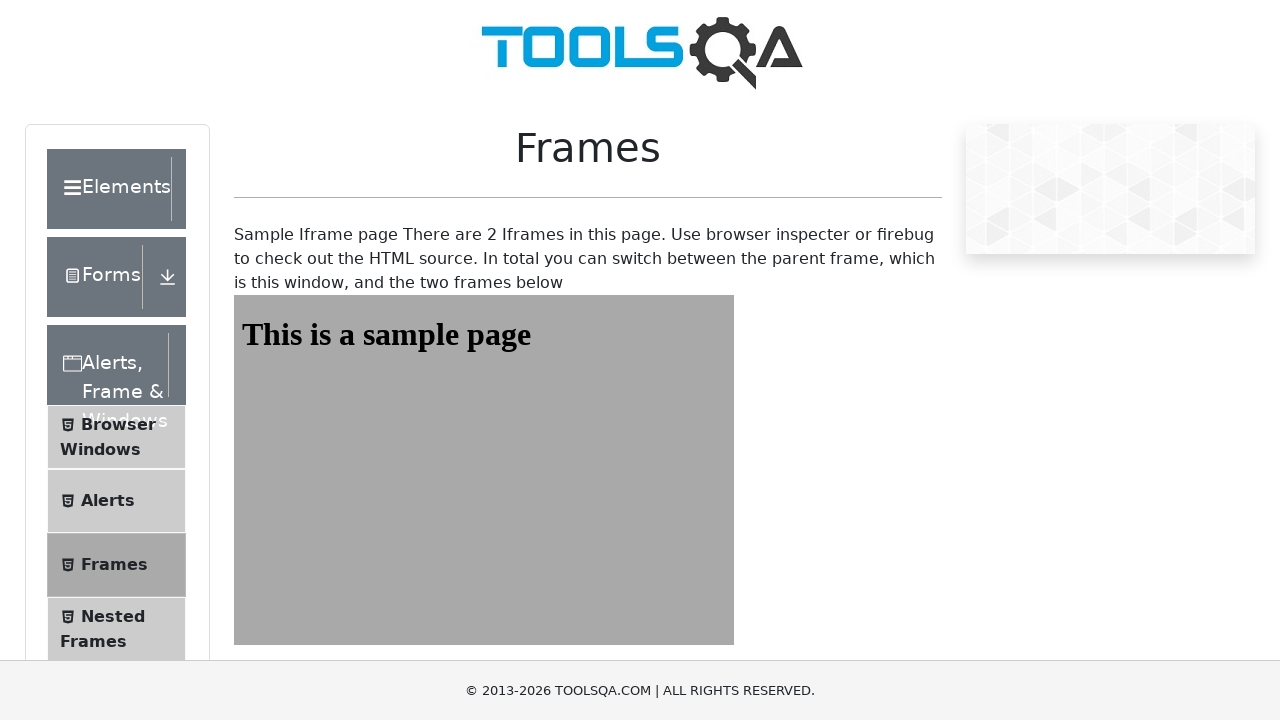

Located heading element within frame2
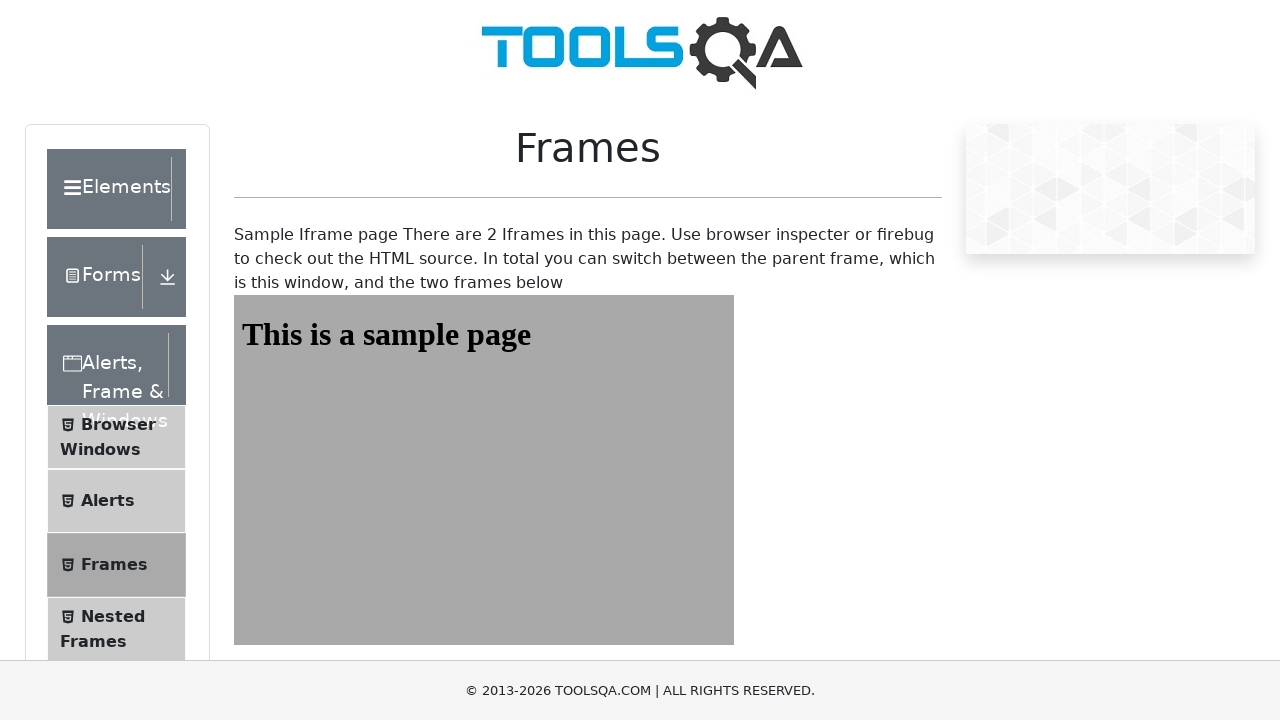

Heading element became visible
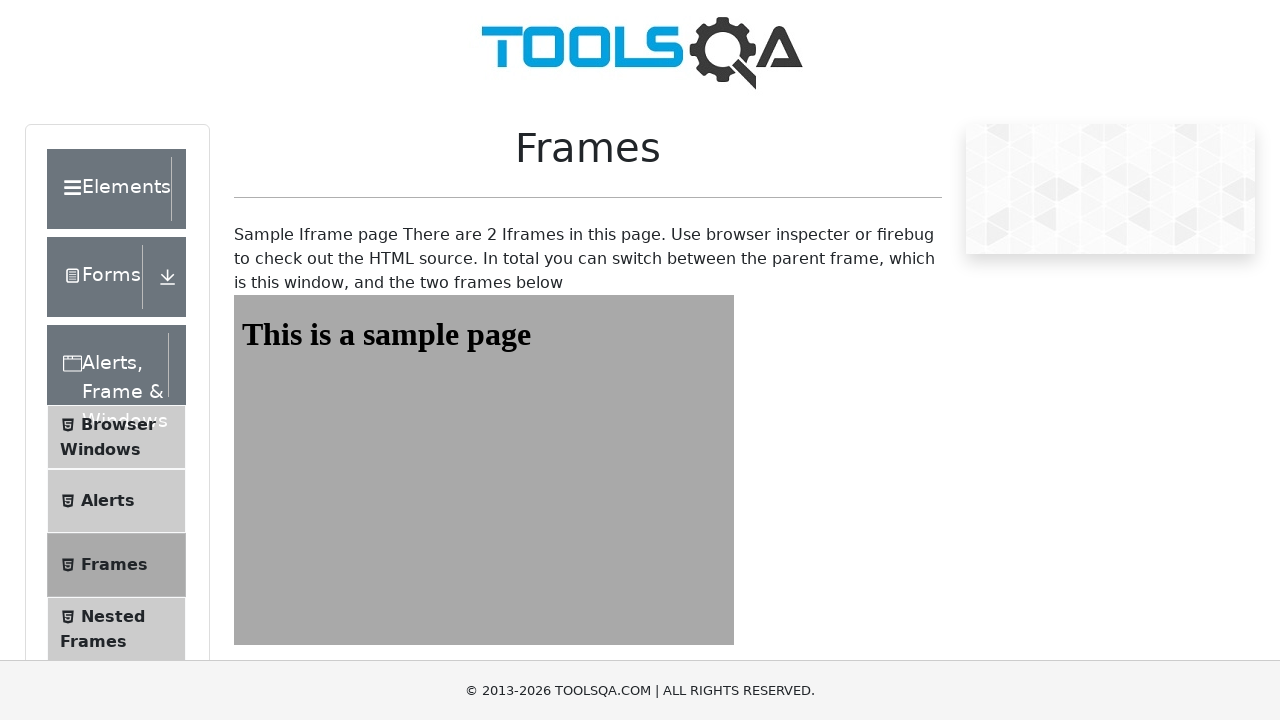

Retrieved heading text: 'This is a sample page'
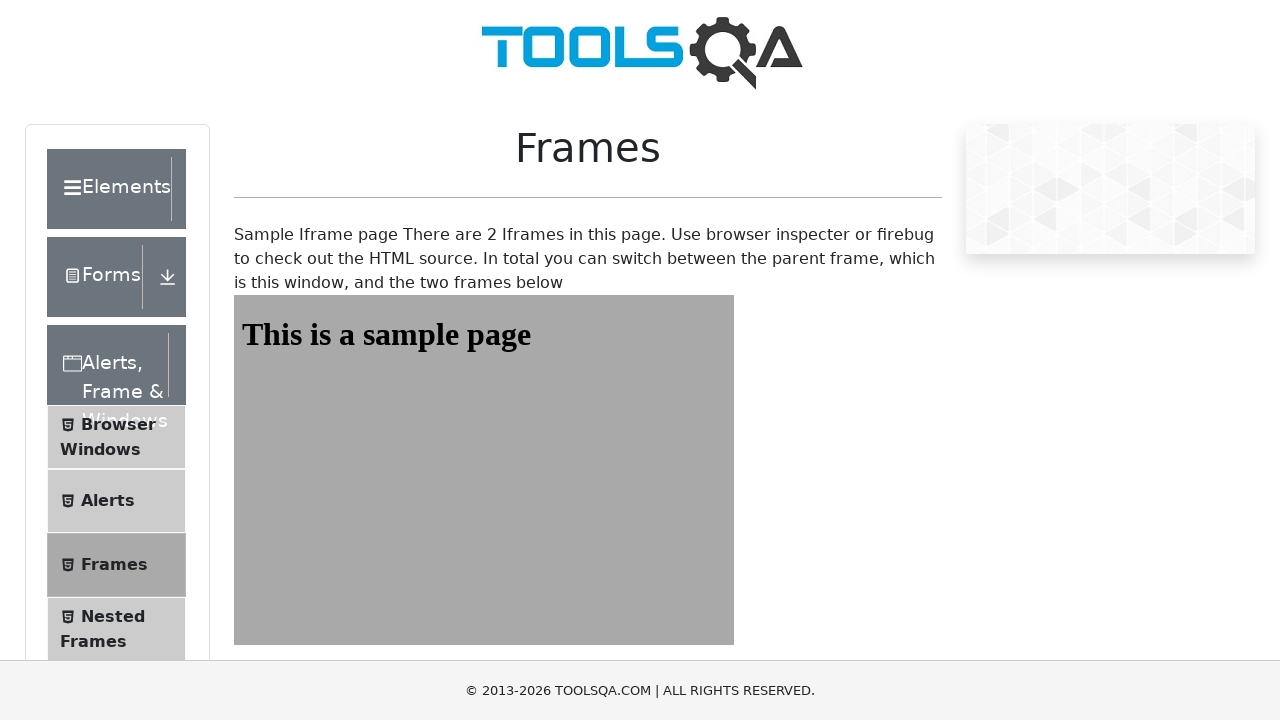

Printed heading text to console
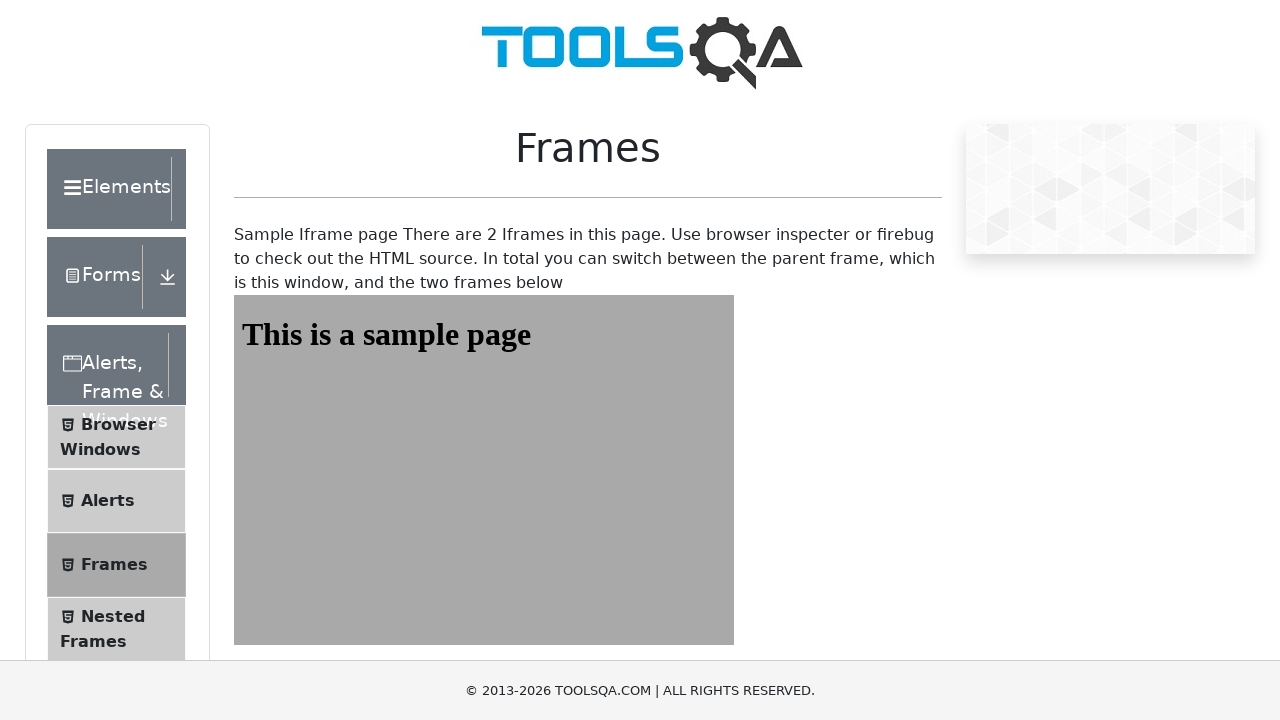

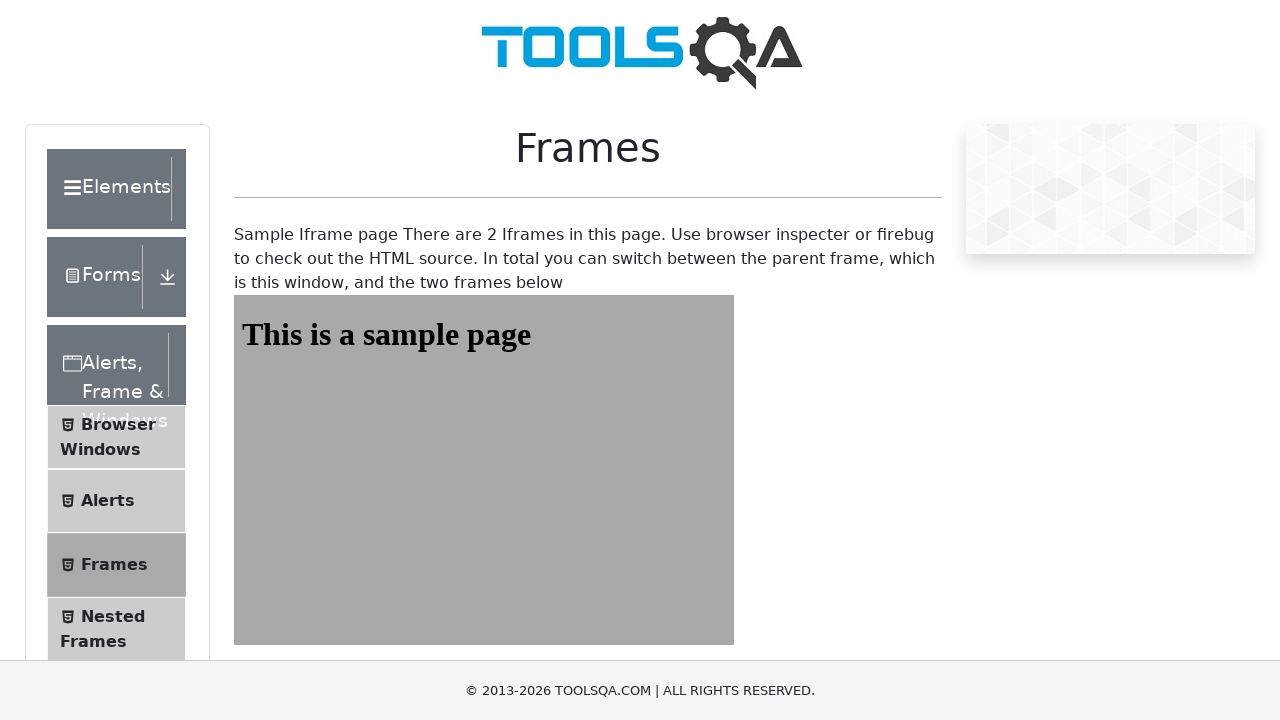